Tests drag and drop functionality by dragging an element from one position and dropping it into a target container on the jQuery UI demo page

Starting URL: https://jqueryui.com/droppable/

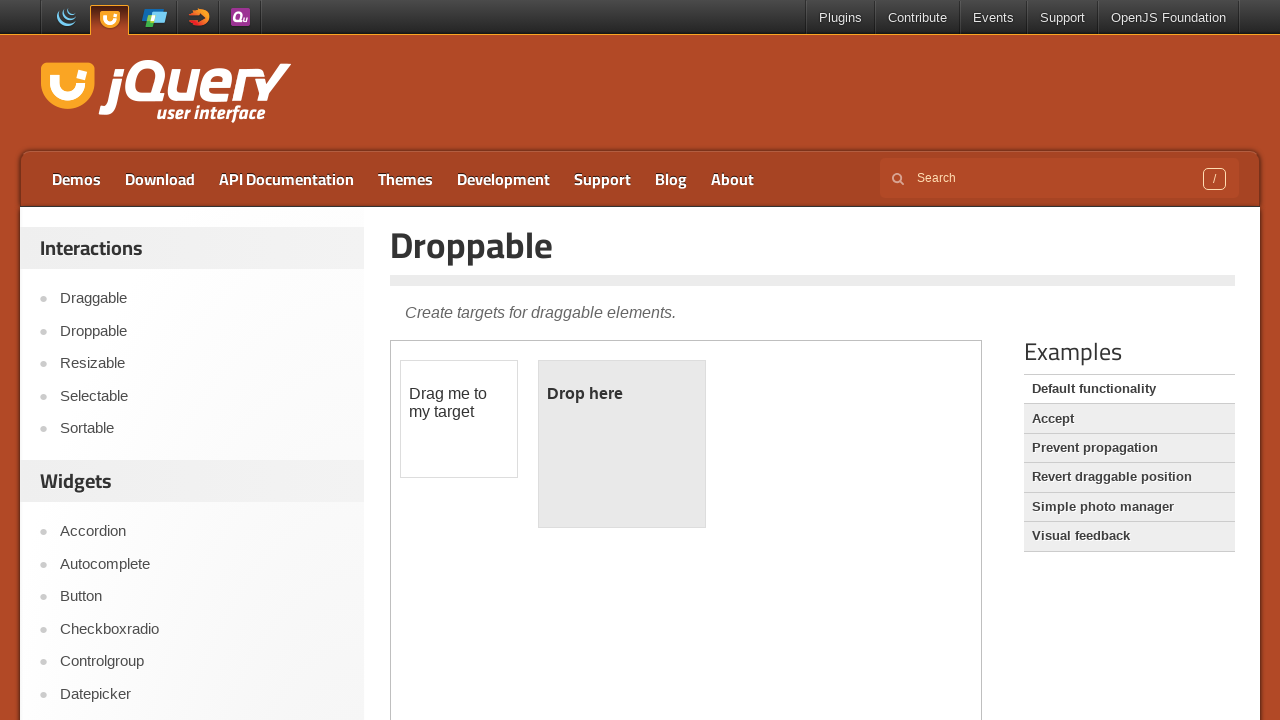

Navigated to jQuery UI droppable demo page
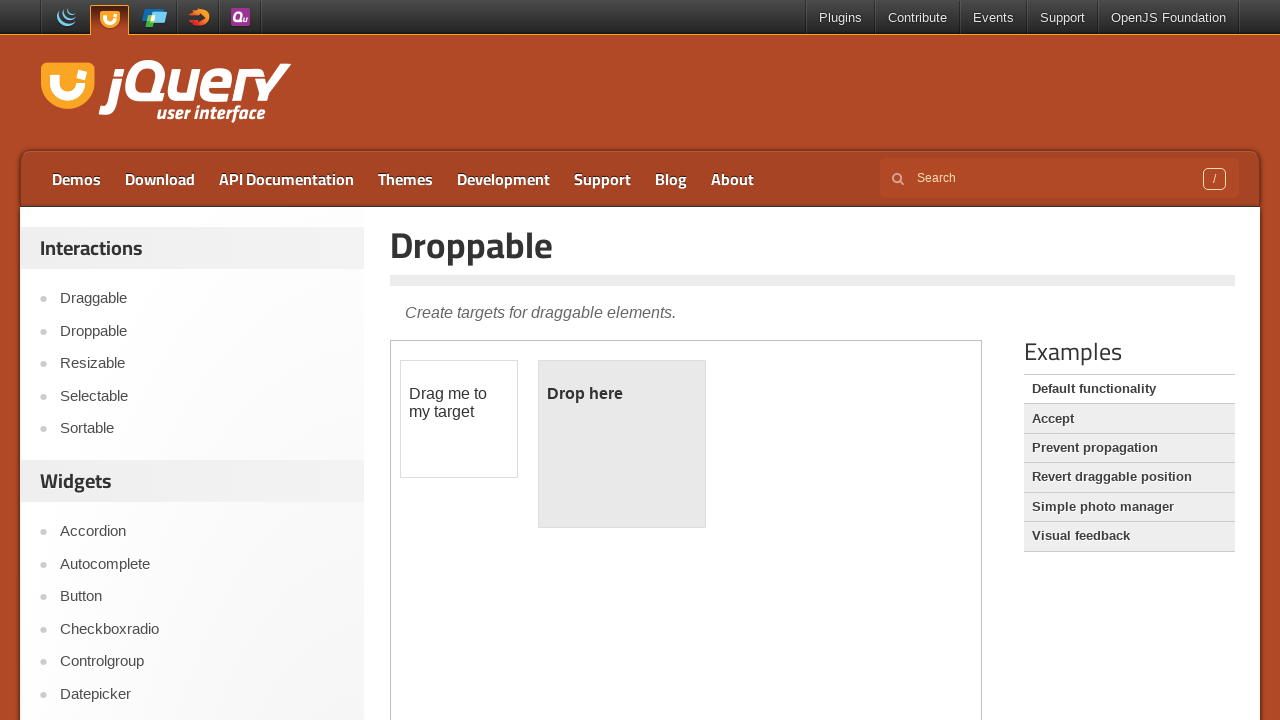

Located iframe containing drag and drop demo
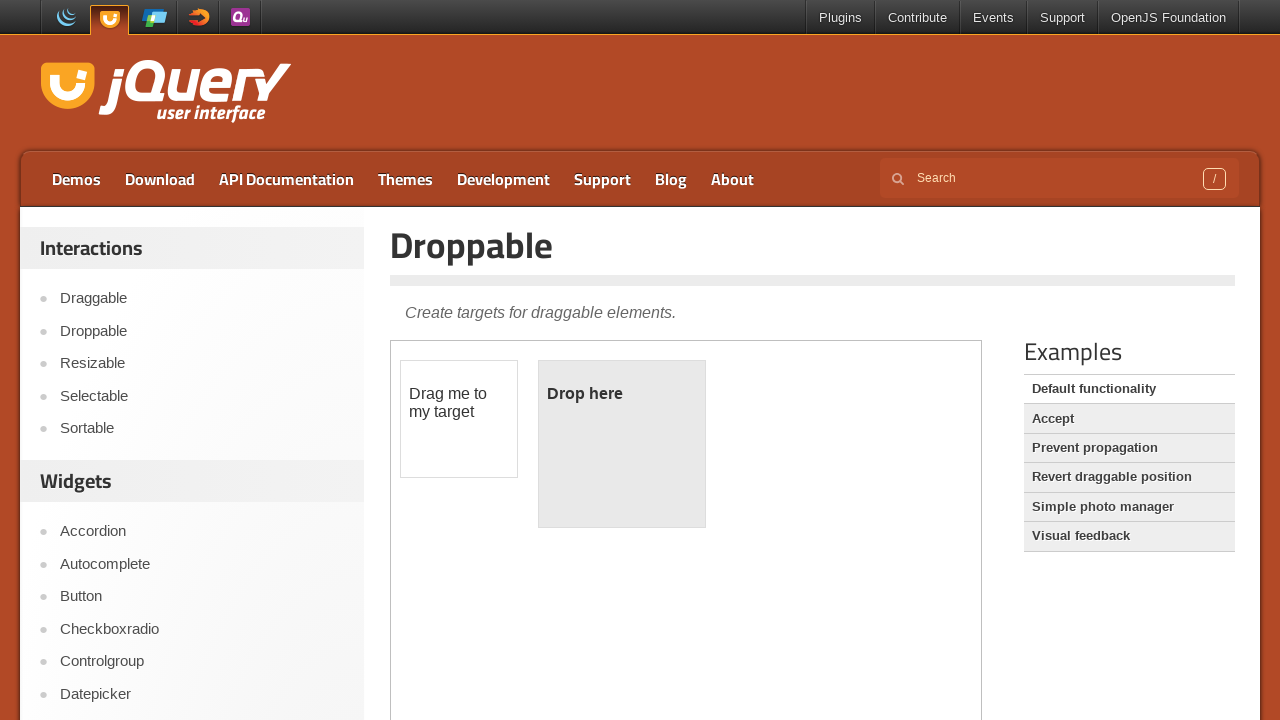

Located draggable element
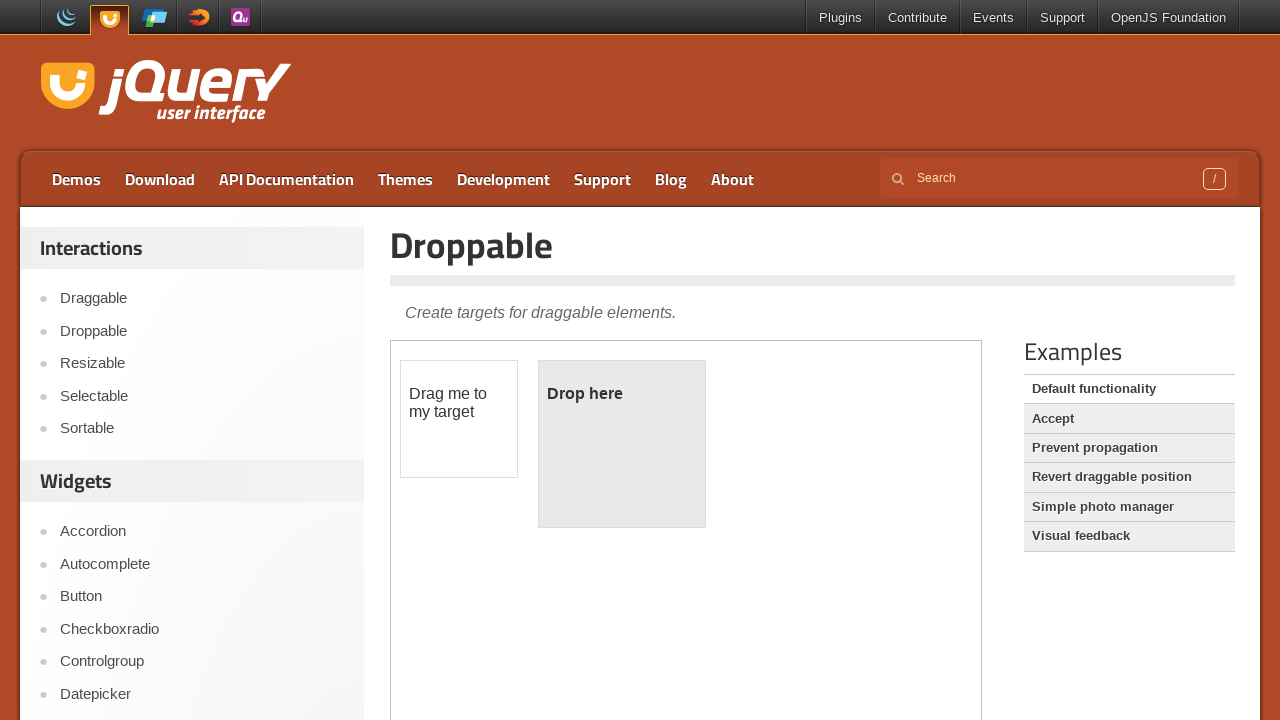

Located droppable target container
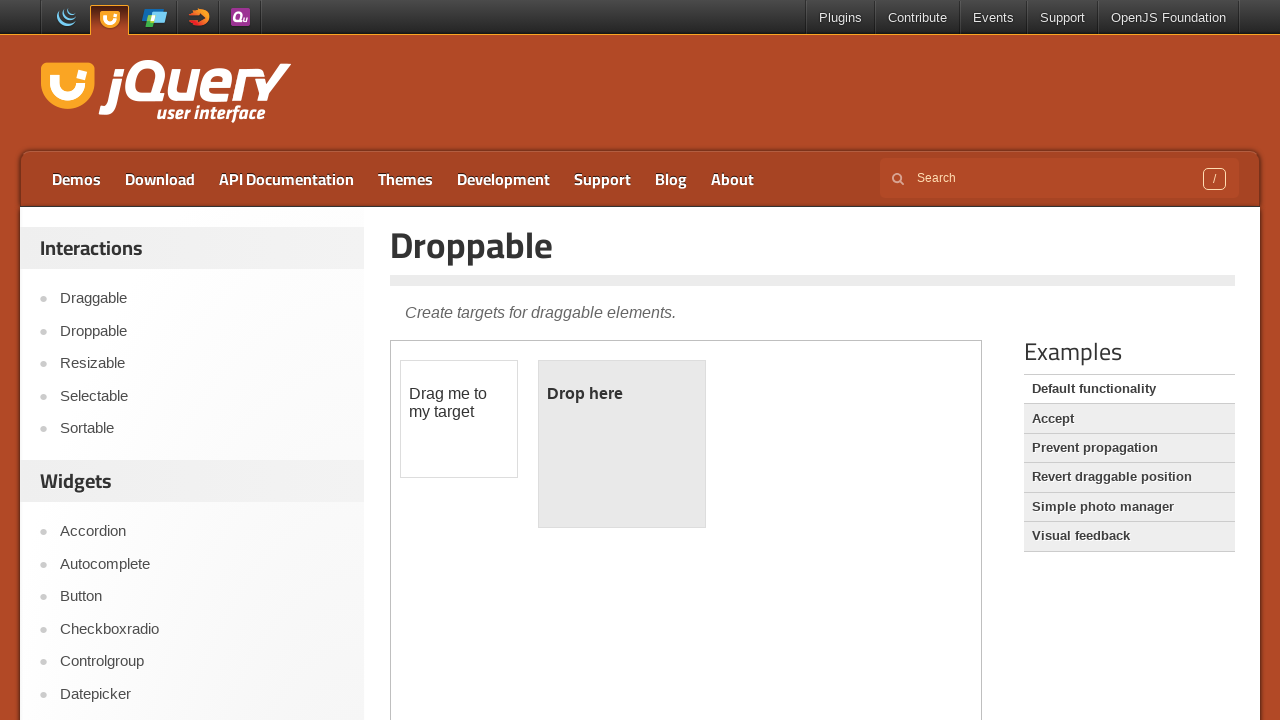

Dragged element to droppable target container at (622, 444)
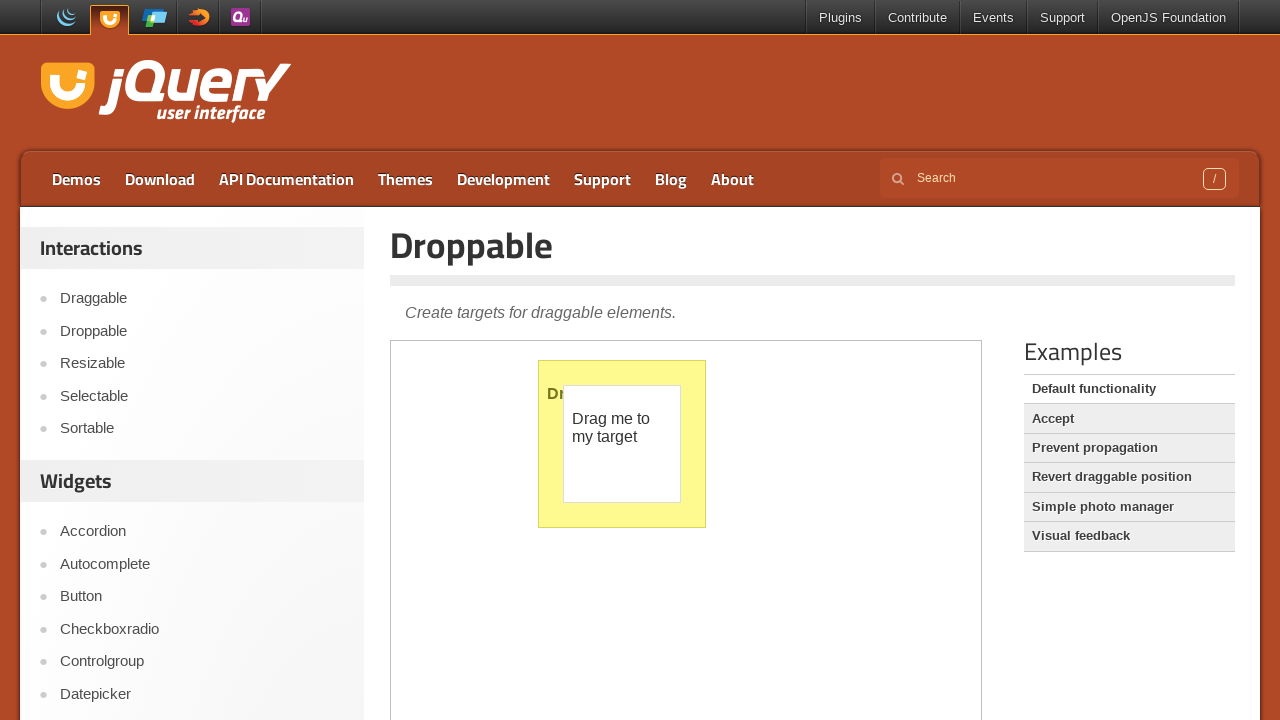

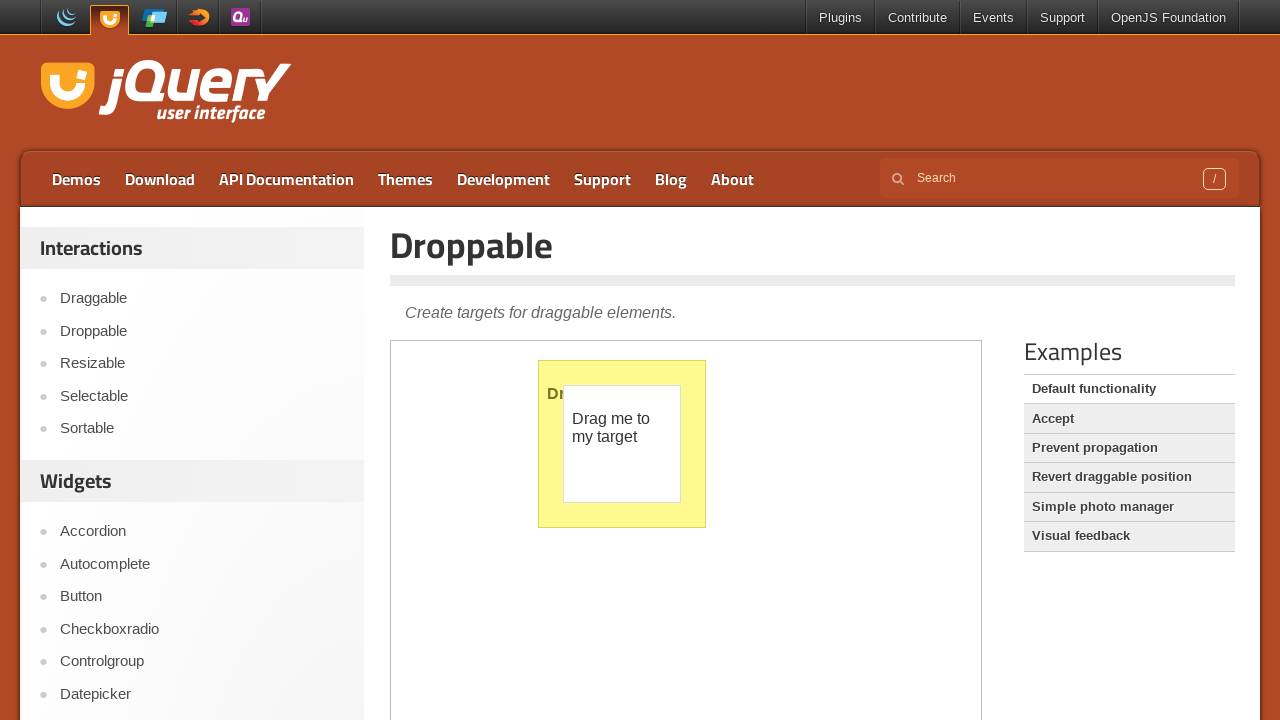